Navigates to the Playwright TodoMVC demo site and then to example.com, verifying both pages load successfully.

Starting URL: https://demo.playwright.dev/todomvc

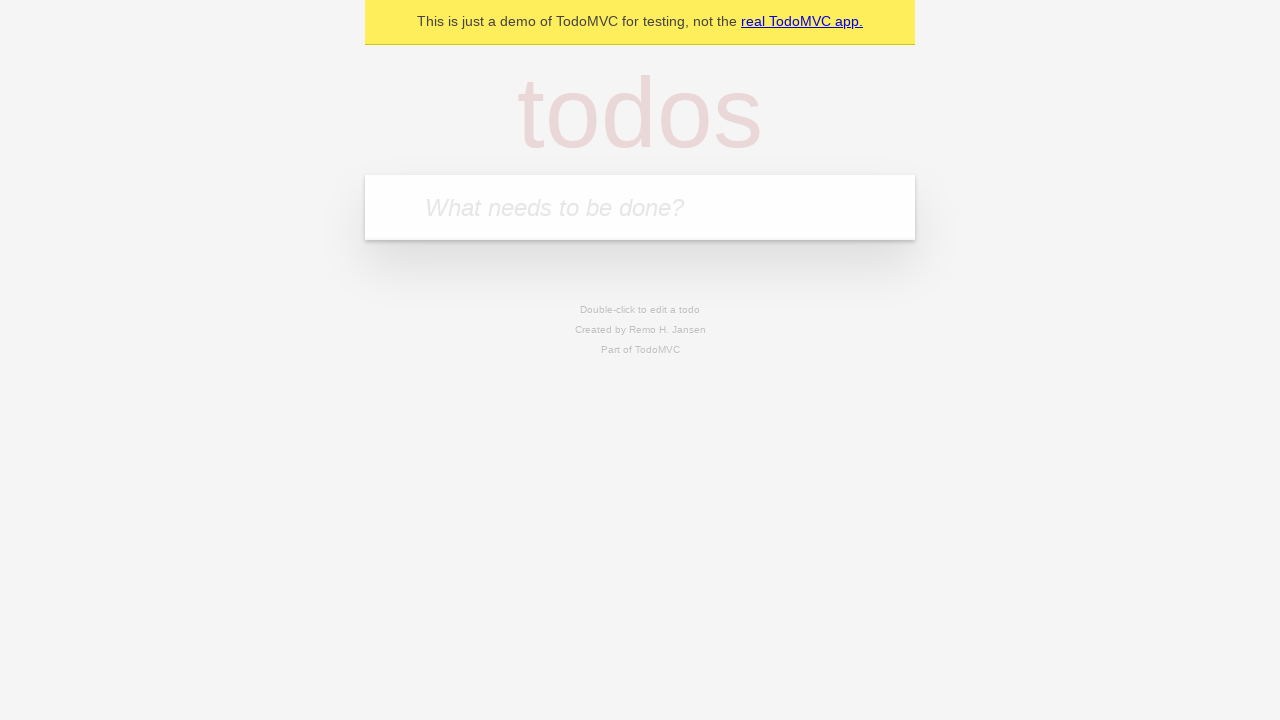

TodoMVC app loaded successfully
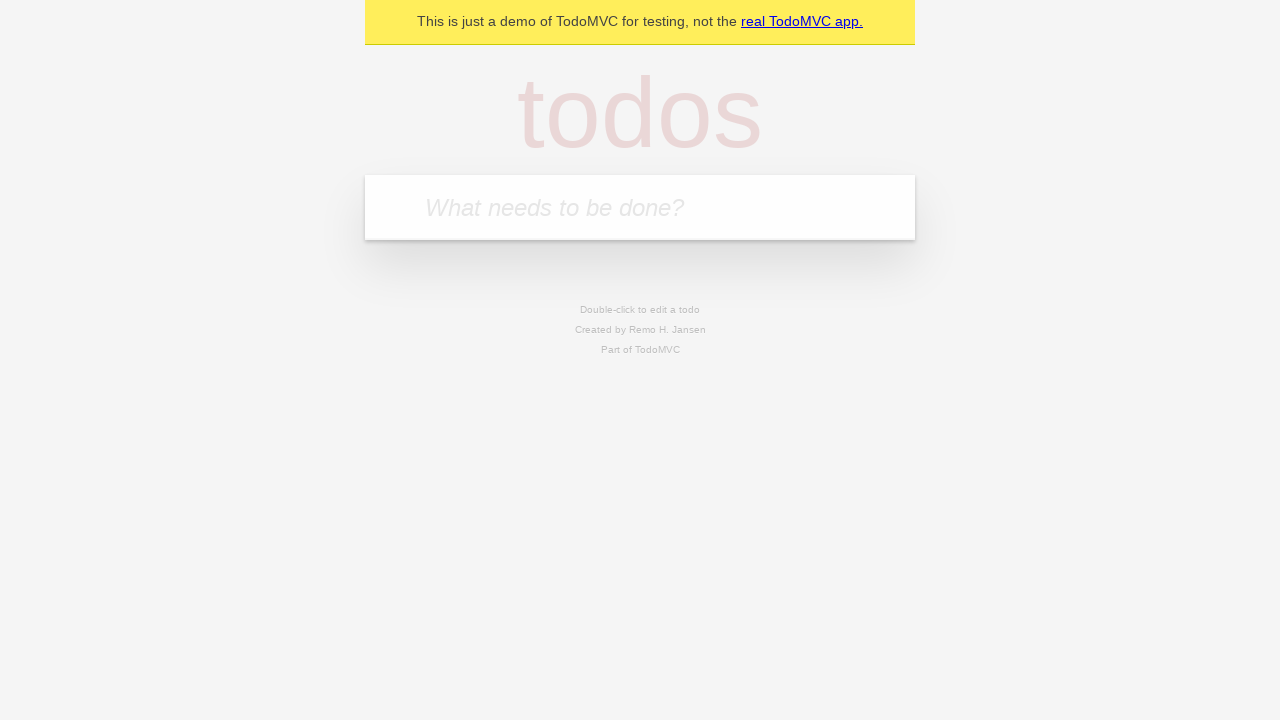

Navigated to example.com
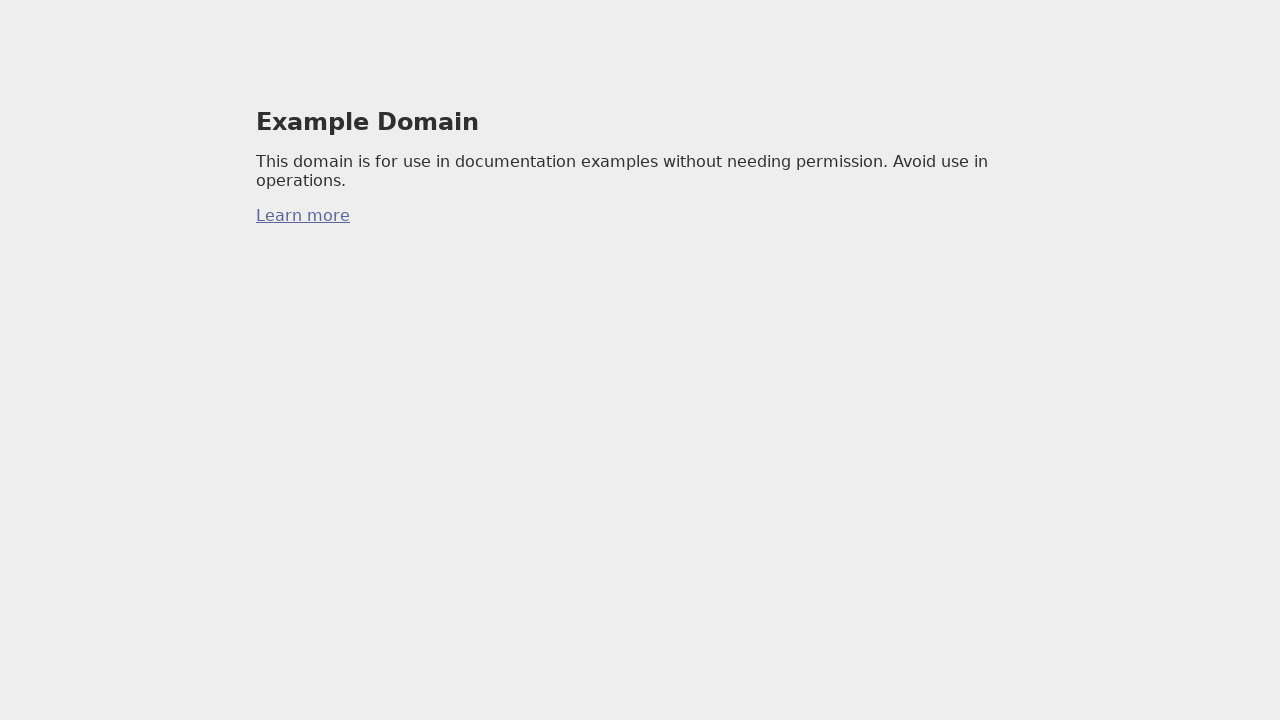

example.com page loaded successfully
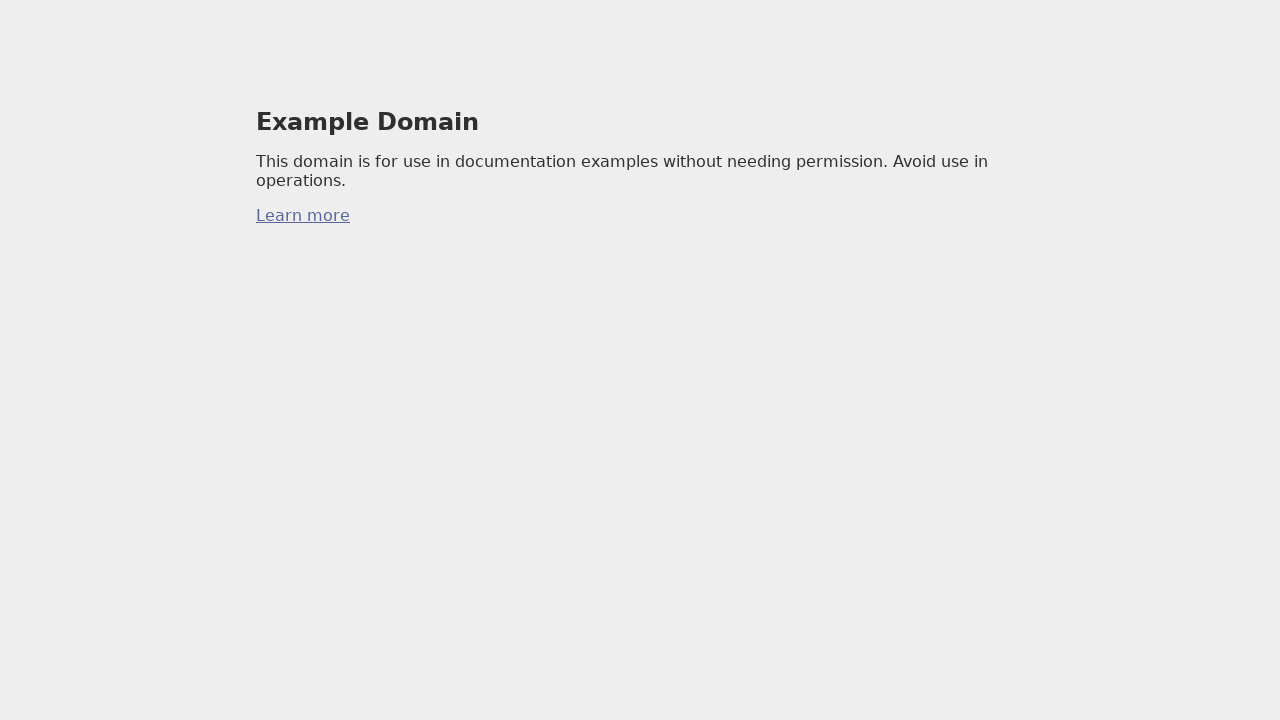

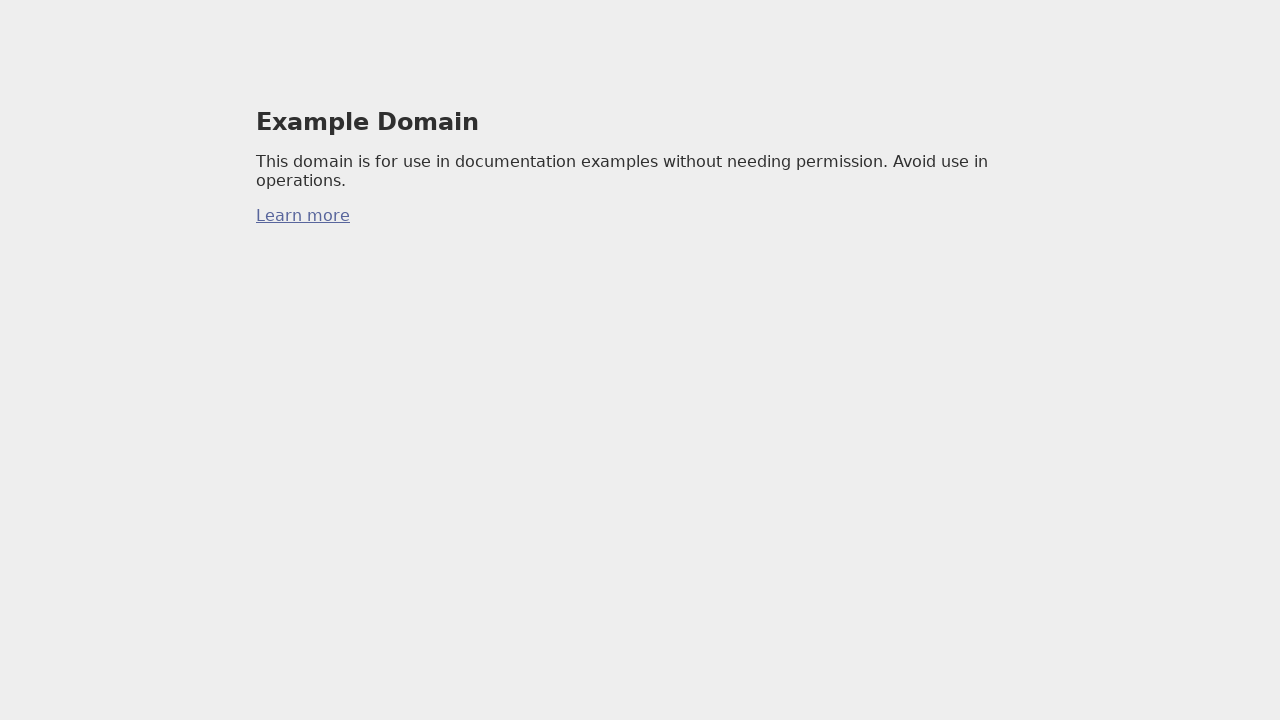